Tests that pressing Escape while editing cancels the changes

Starting URL: https://demo.playwright.dev/todomvc

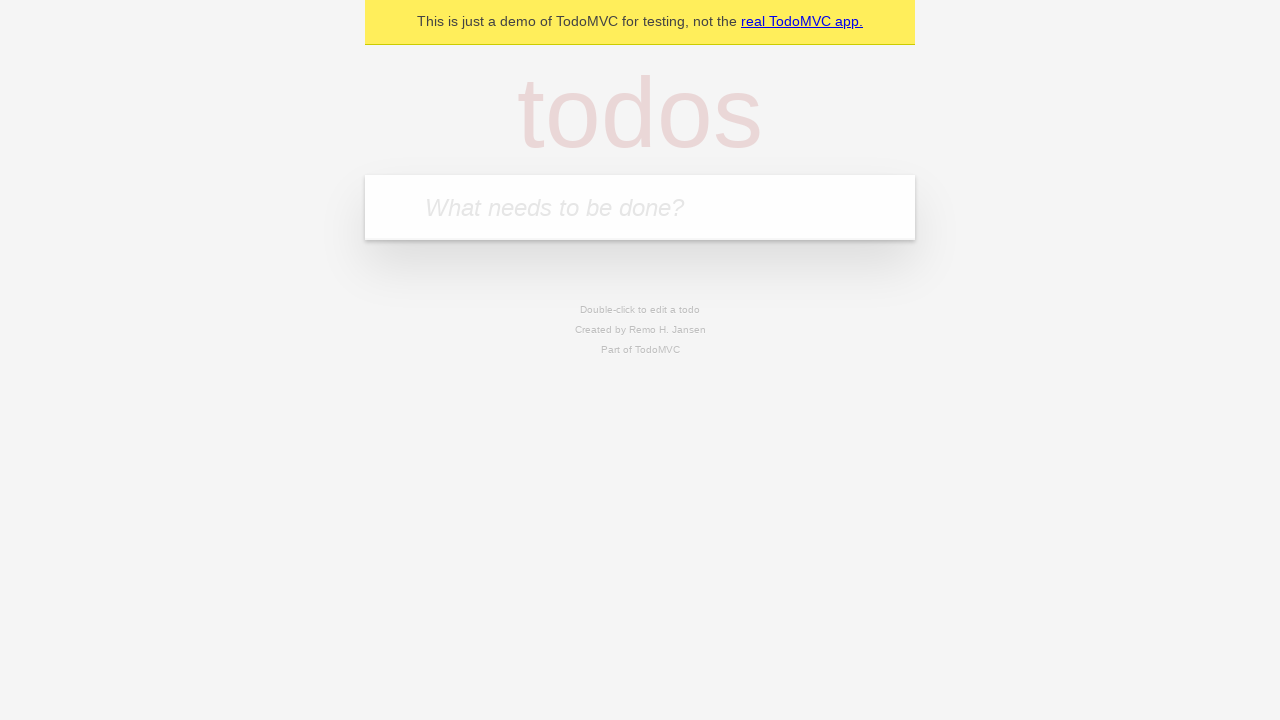

Filled input field with 'buy some cheese' on internal:attr=[placeholder="What needs to be done?"i]
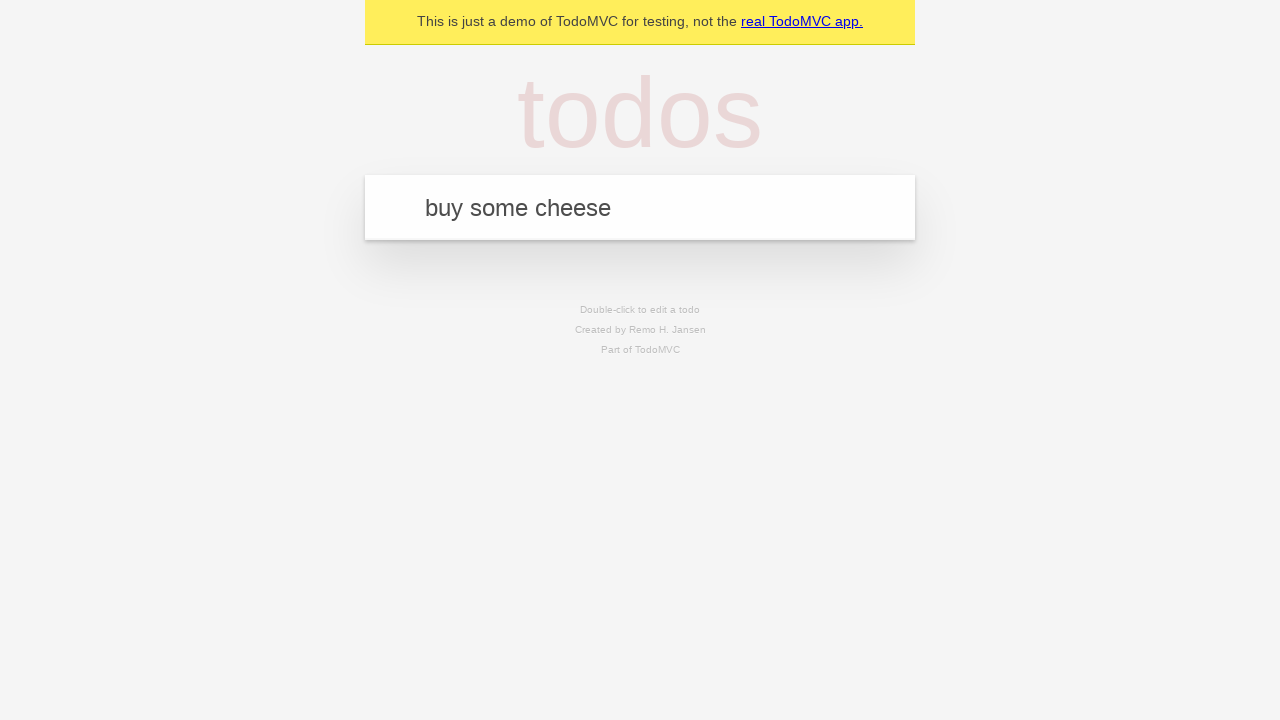

Pressed Enter to create first todo on internal:attr=[placeholder="What needs to be done?"i]
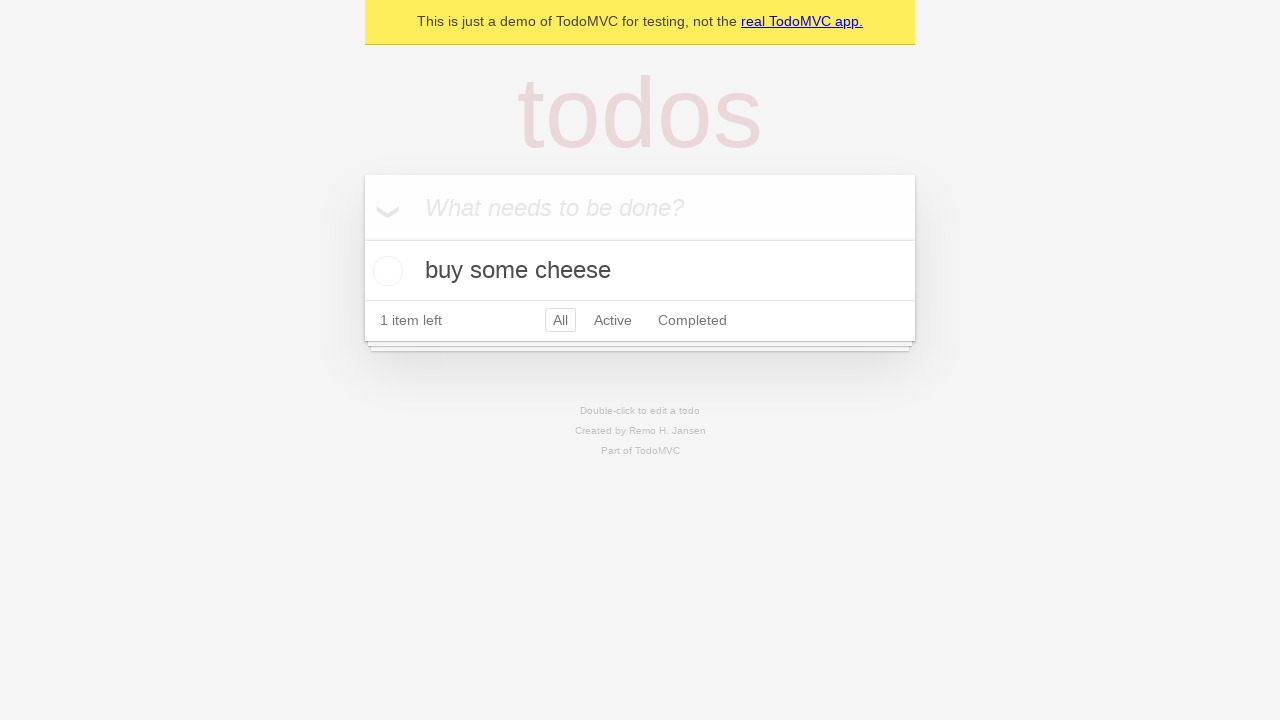

Filled input field with 'feed the cat' on internal:attr=[placeholder="What needs to be done?"i]
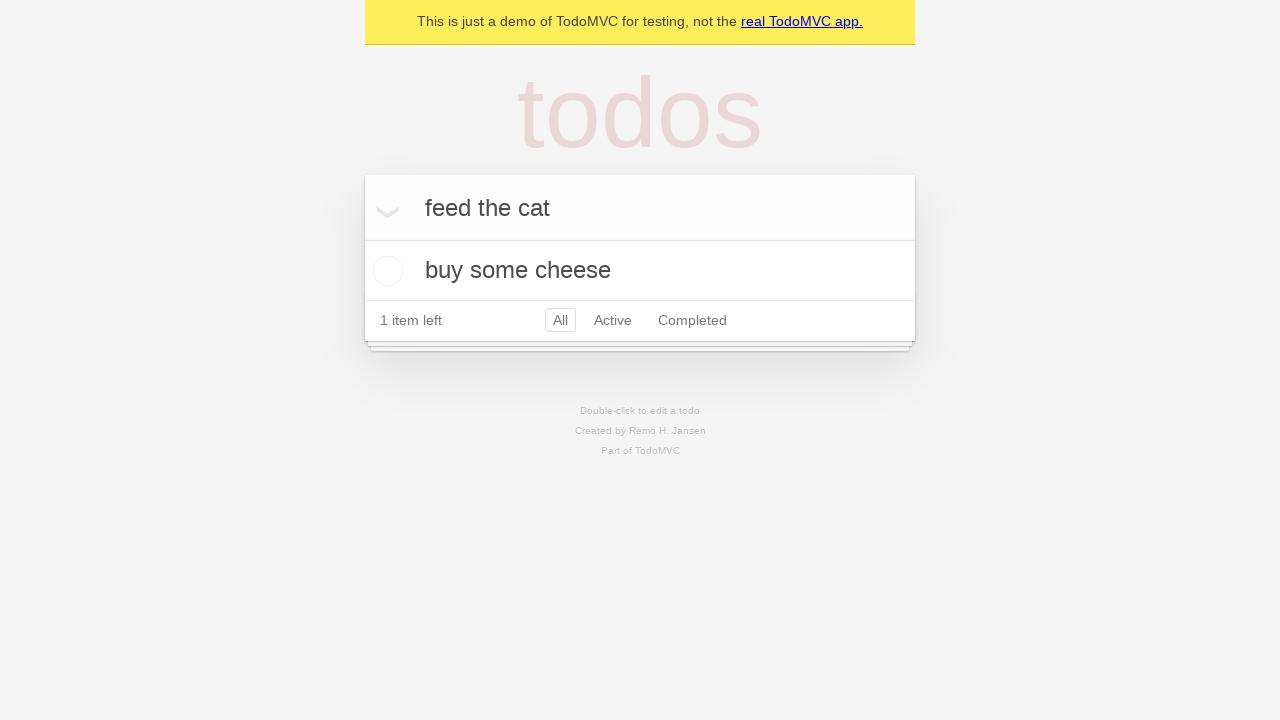

Pressed Enter to create second todo on internal:attr=[placeholder="What needs to be done?"i]
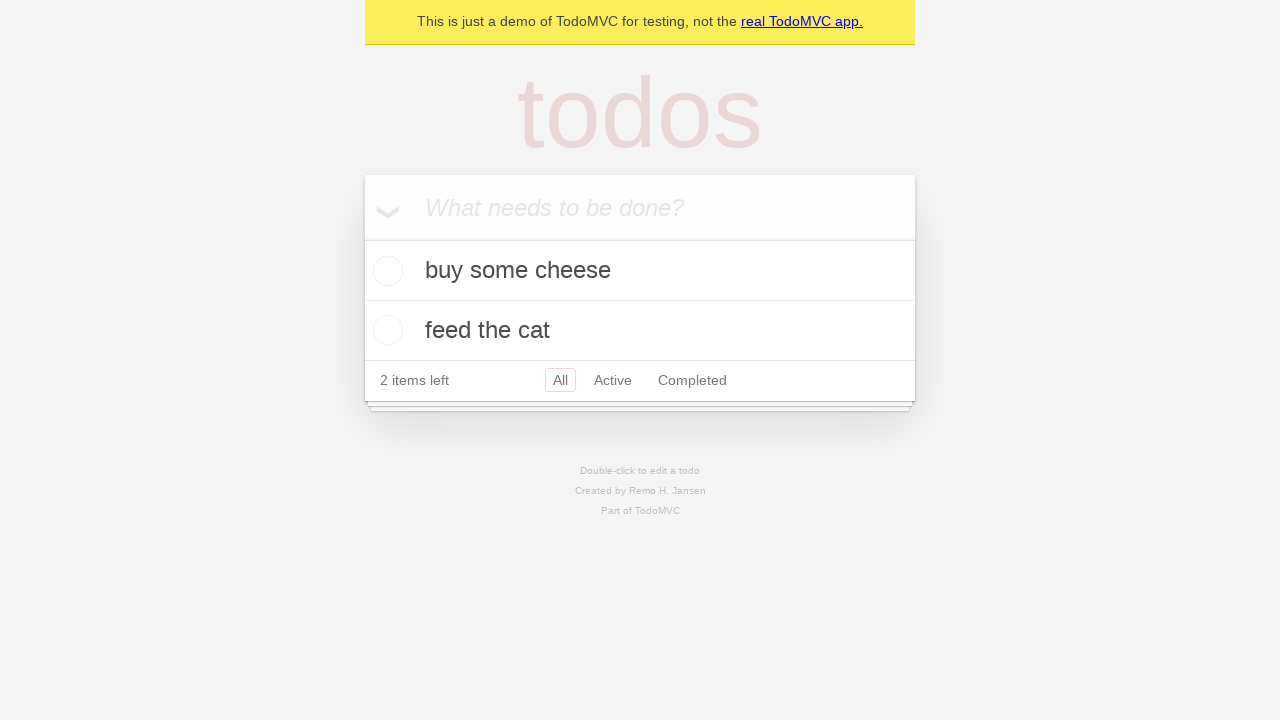

Filled input field with 'book a doctors appointment' on internal:attr=[placeholder="What needs to be done?"i]
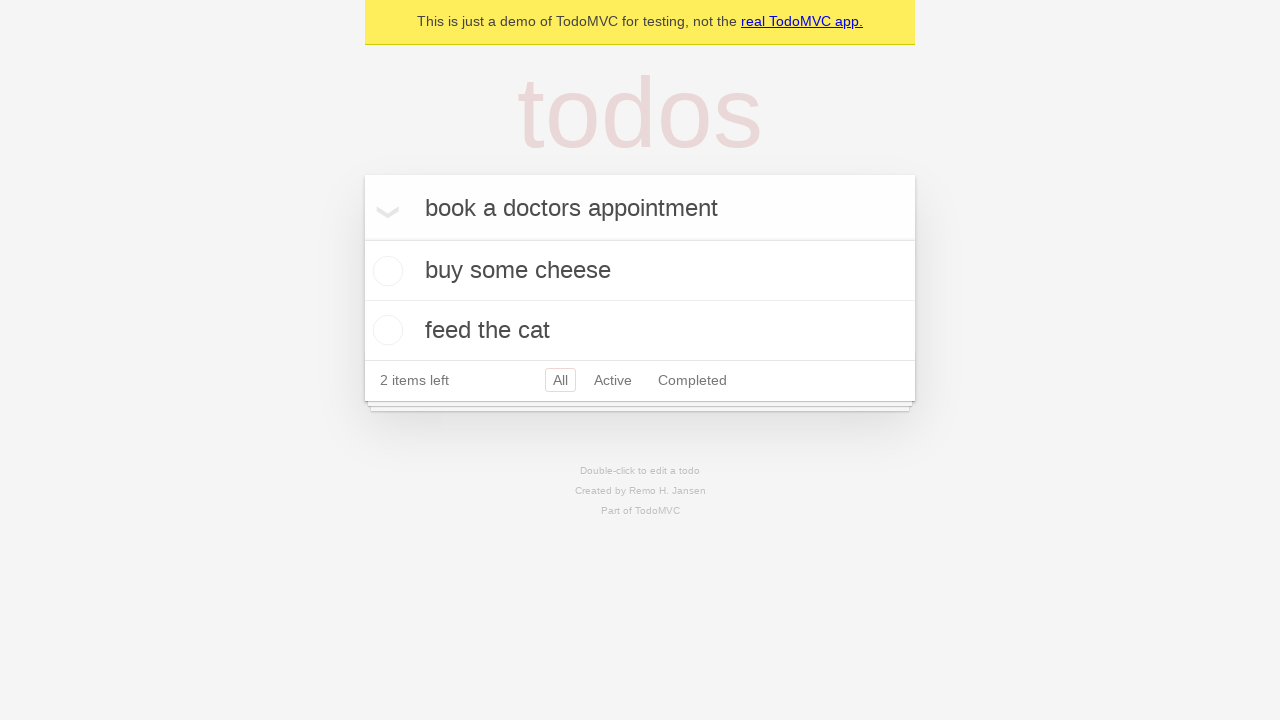

Pressed Enter to create third todo on internal:attr=[placeholder="What needs to be done?"i]
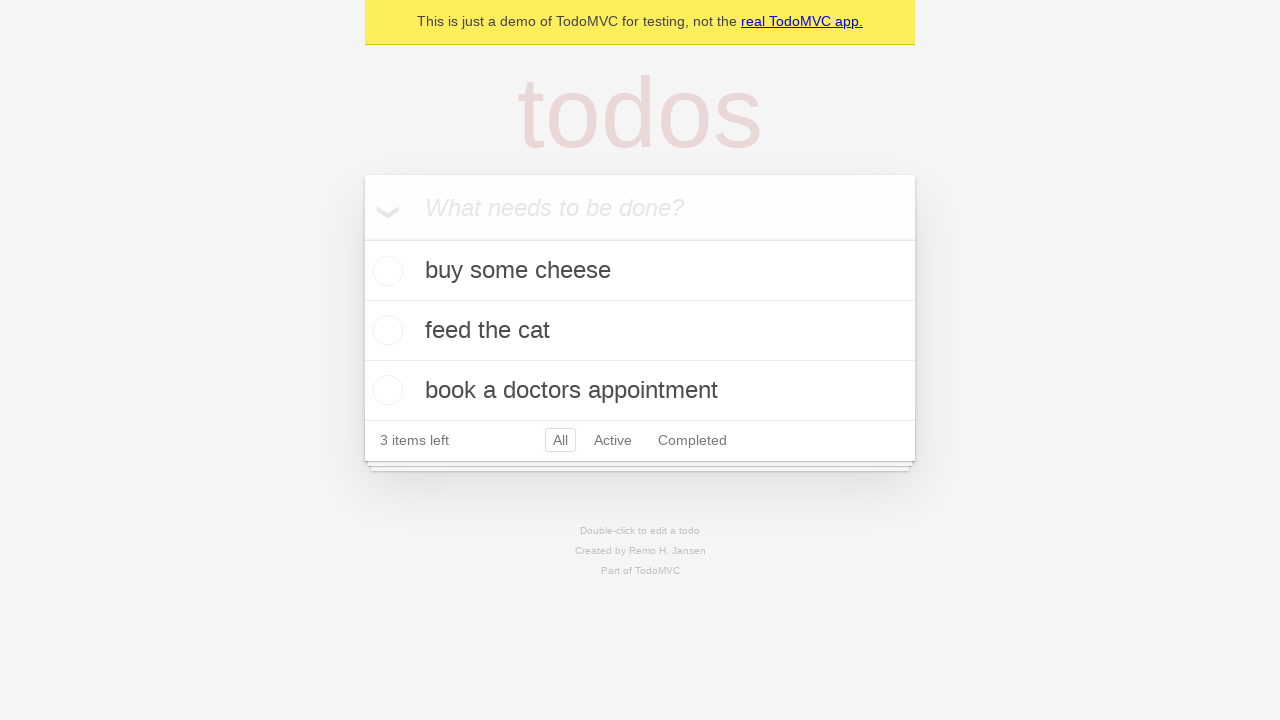

Double-clicked second todo to enter edit mode at (640, 331) on [data-testid='todo-item'] >> nth=1
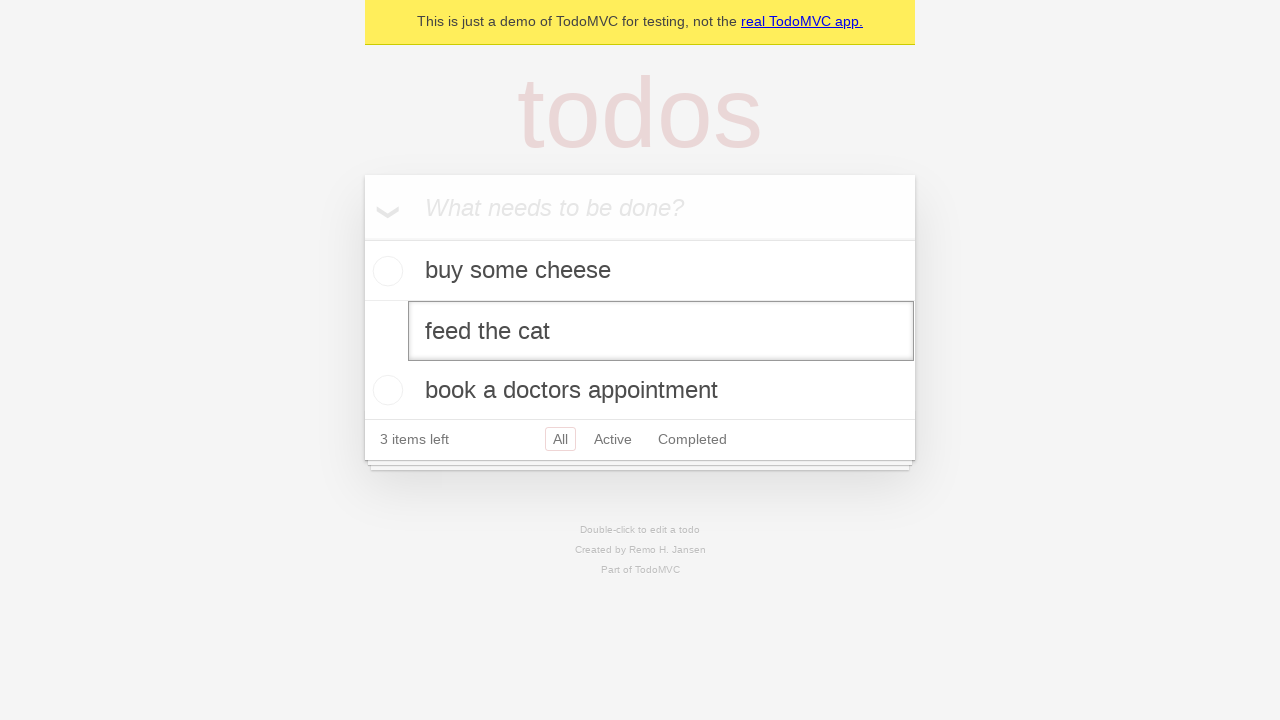

Filled edit field with 'buy some sausages' on [data-testid='todo-item'] >> nth=1 >> internal:role=textbox[name="Edit"i]
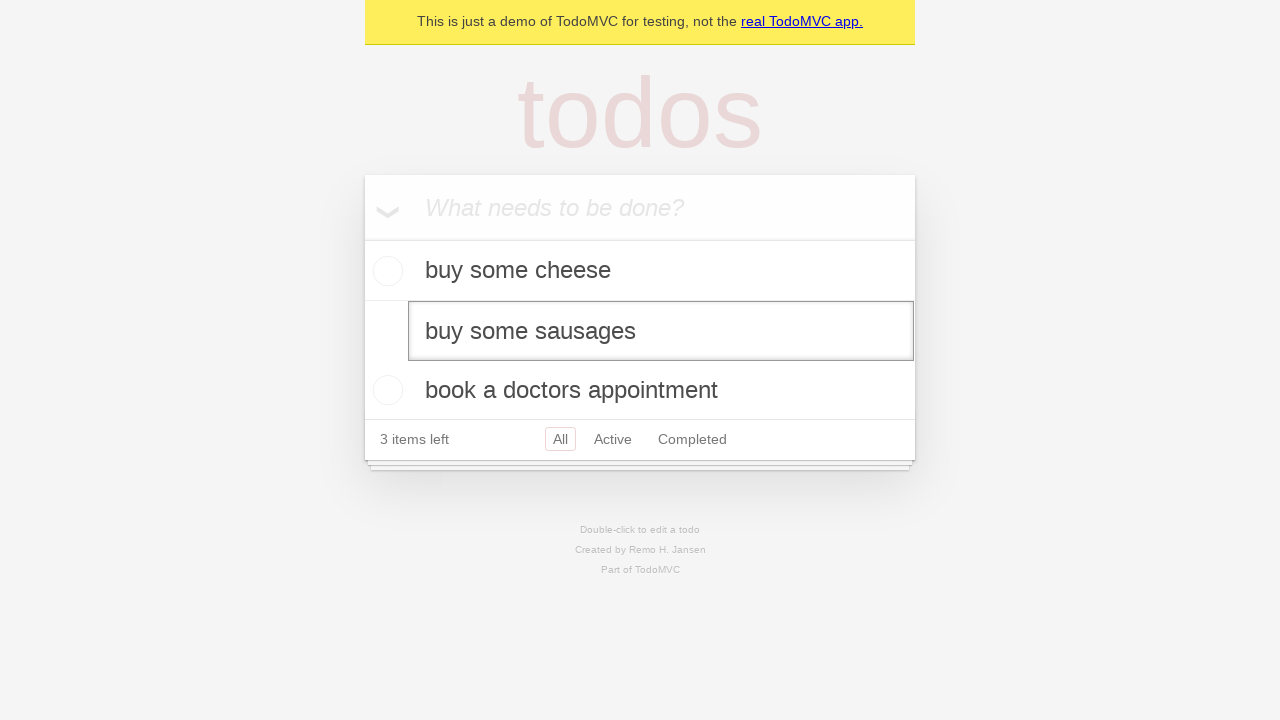

Pressed Escape to cancel edits on [data-testid='todo-item'] >> nth=1 >> internal:role=textbox[name="Edit"i]
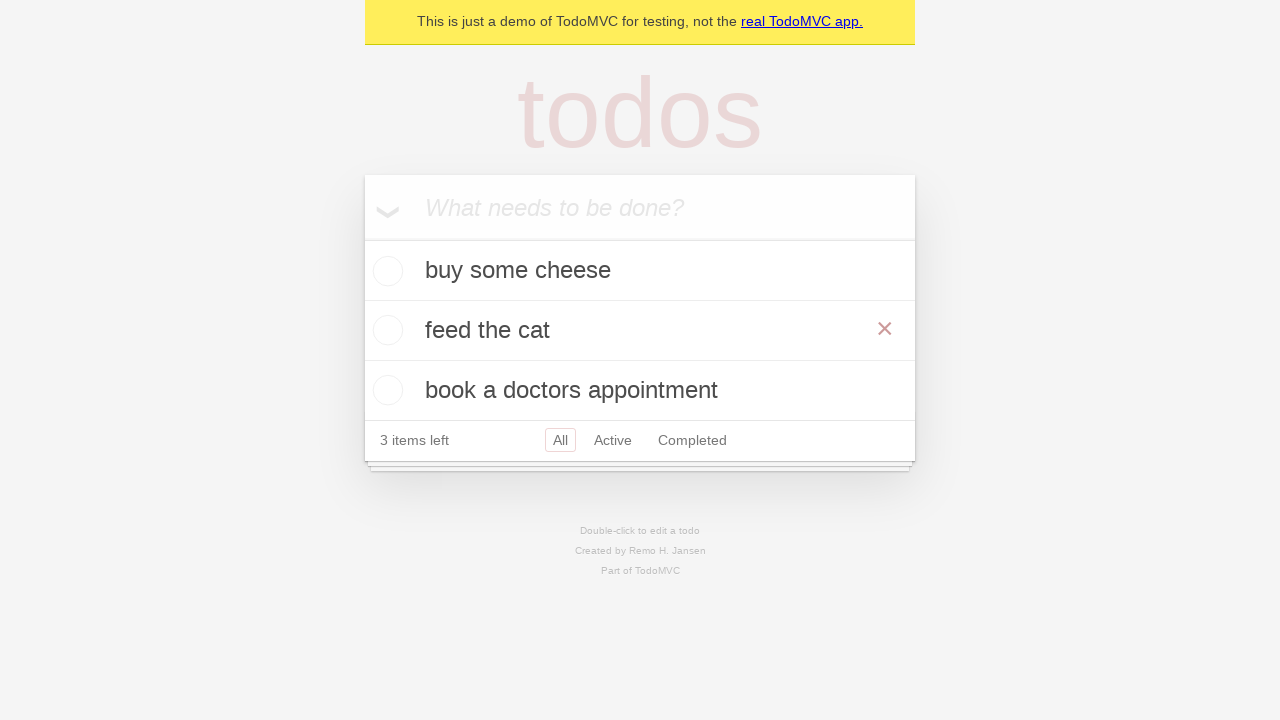

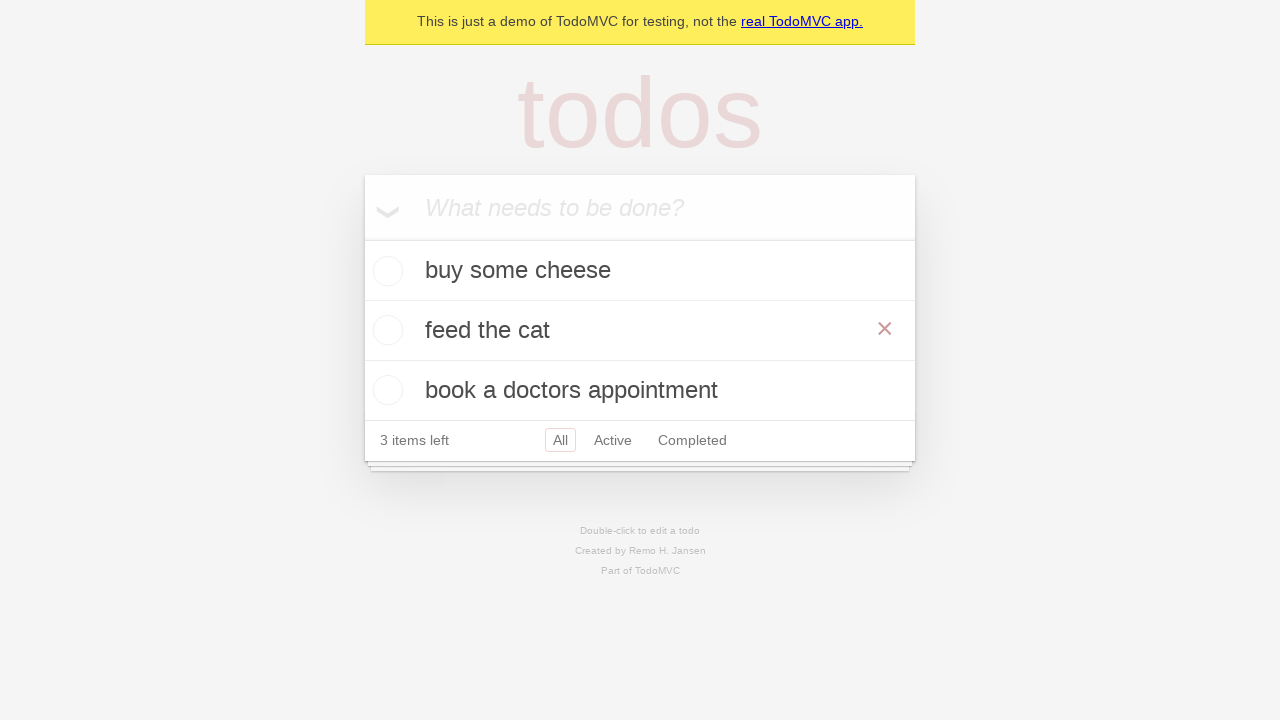